Tests JavaScript alert popups on demoqa.com by clicking alert buttons and handling the resulting dialog boxes

Starting URL: https://demoqa.com/alerts

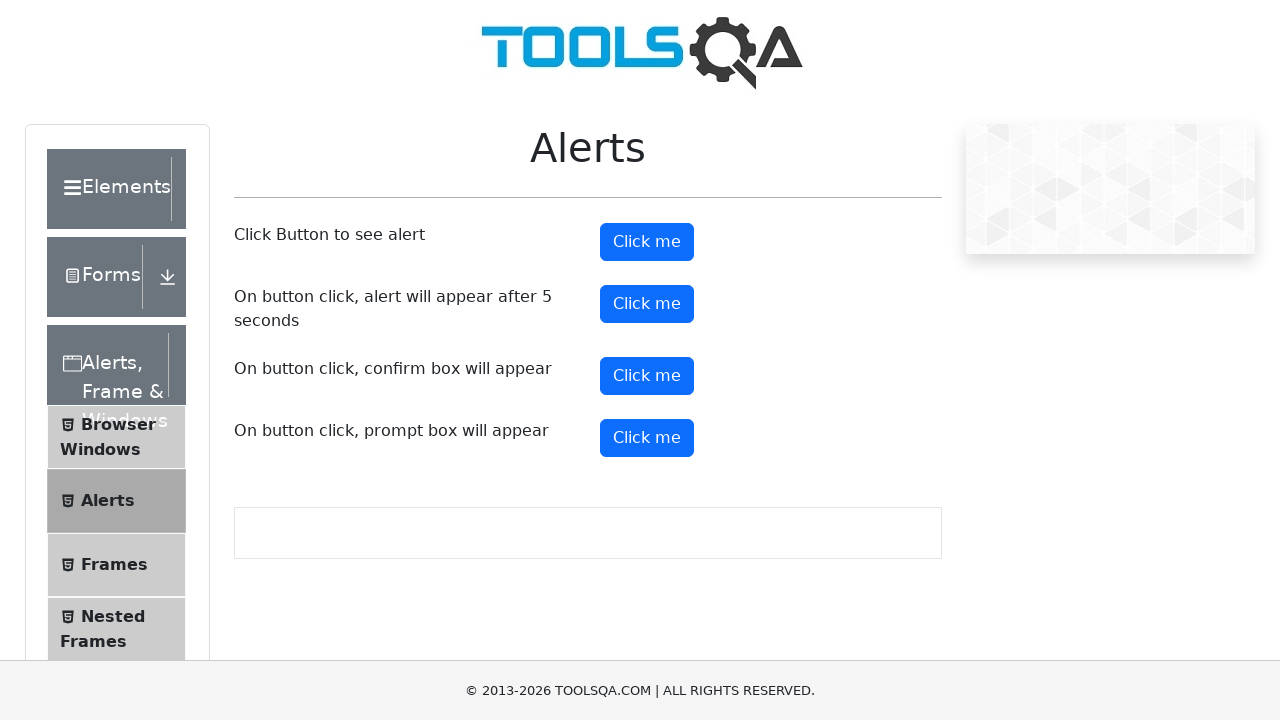

Set viewport size to 1920x1080
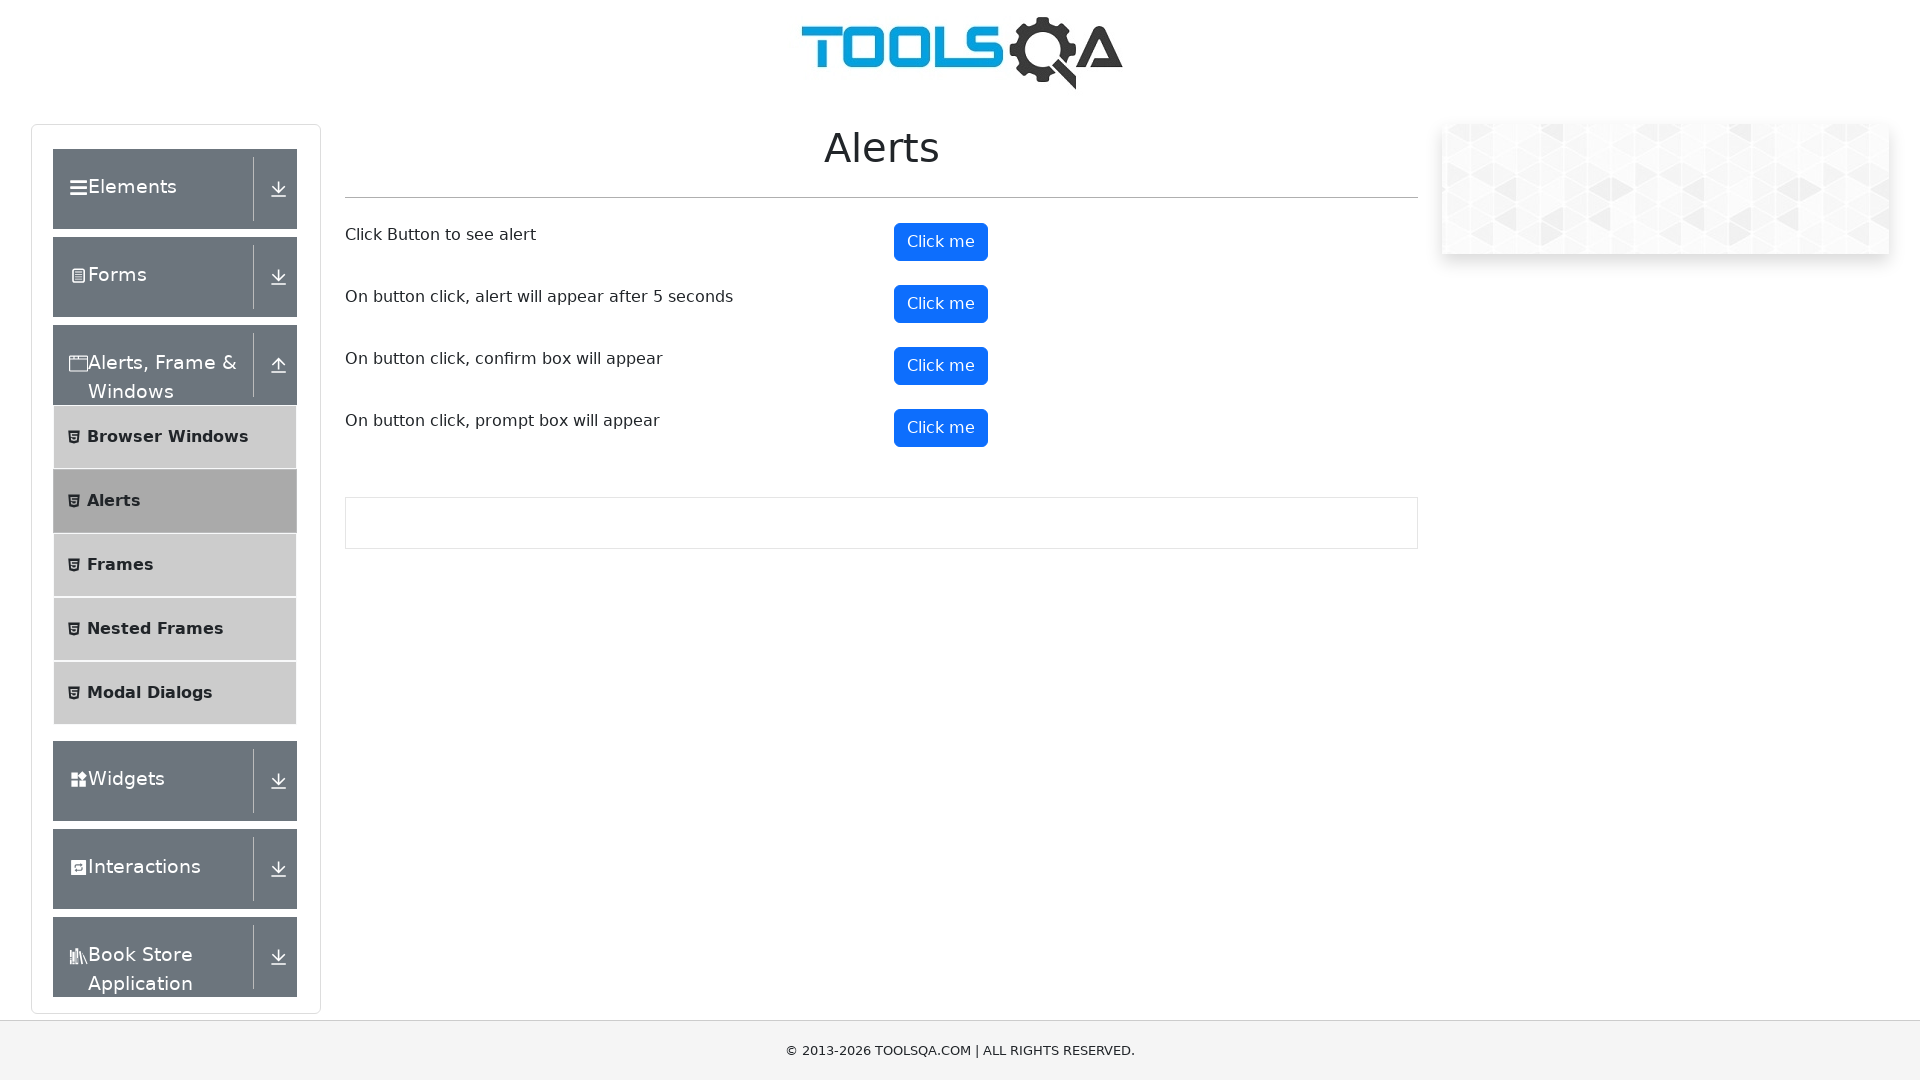

Set up dialog handler to accept all alerts
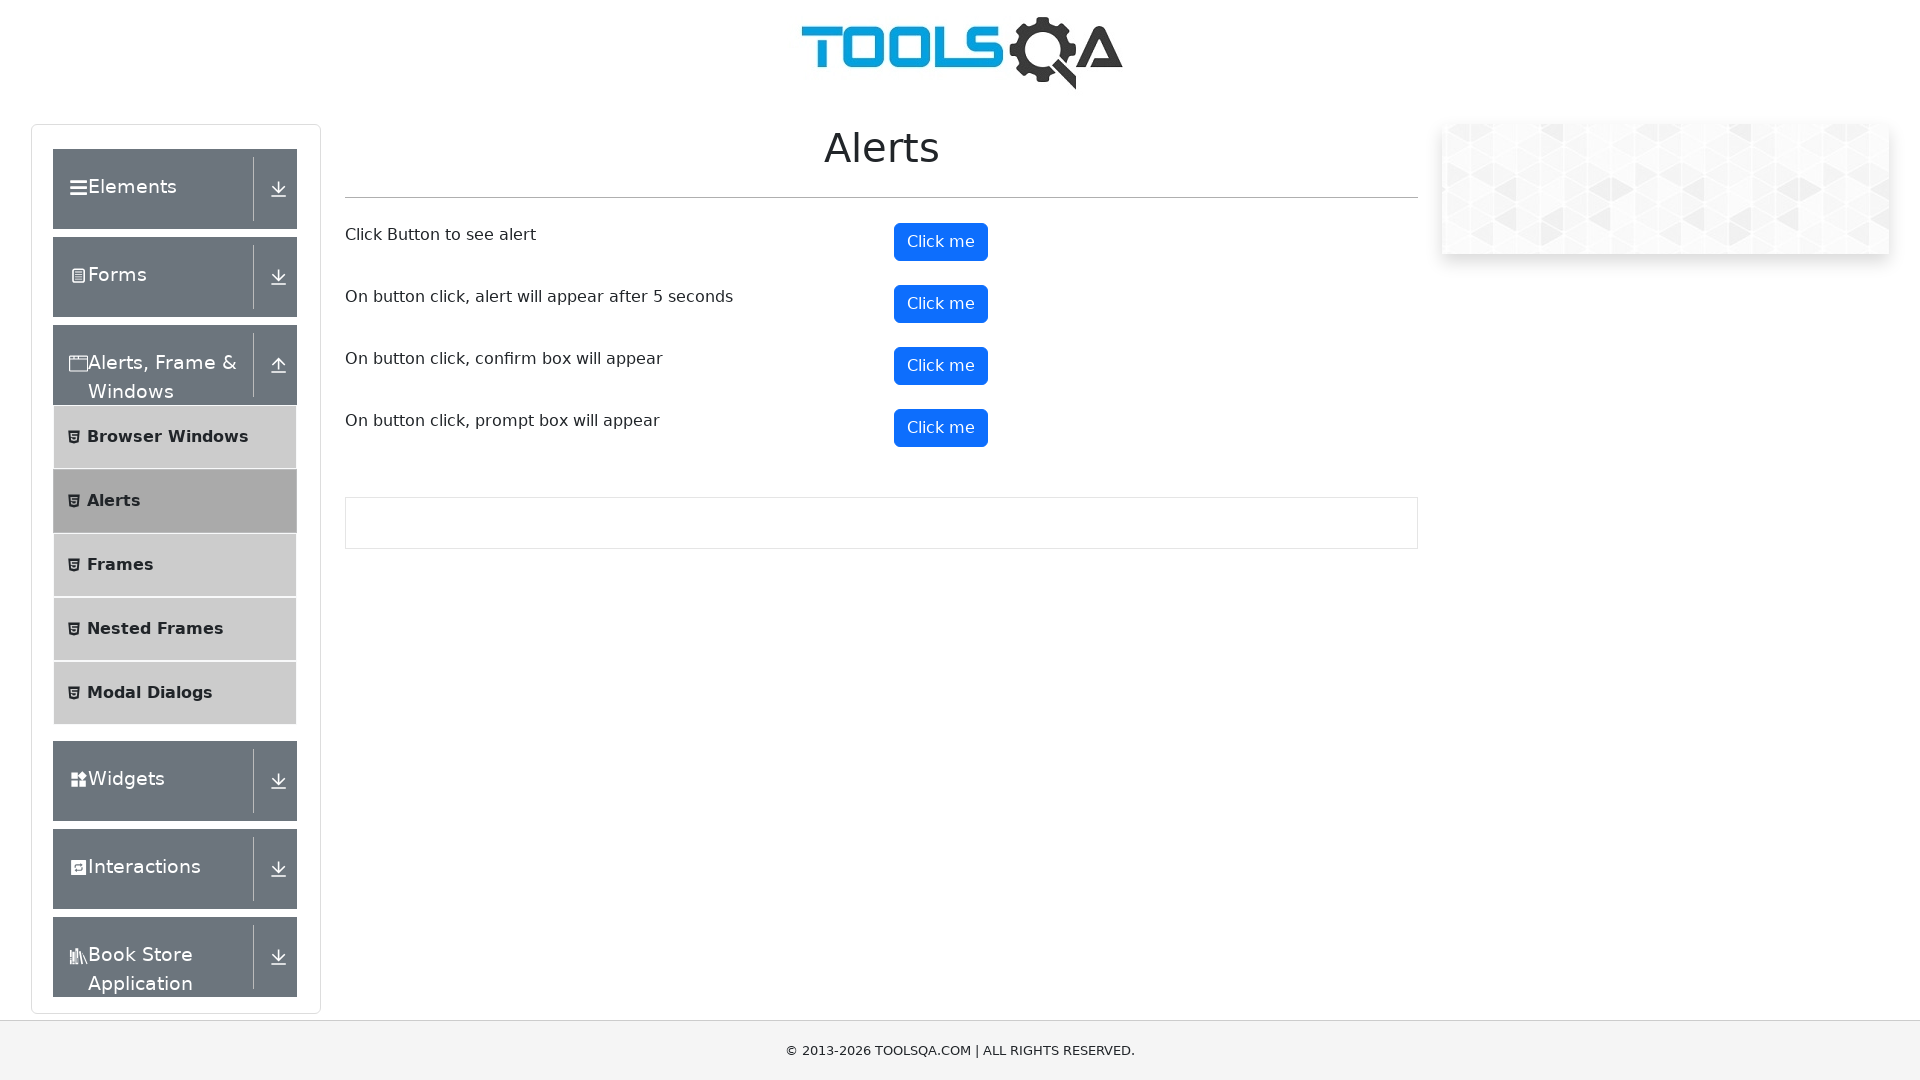

Clicked alert button to trigger simple alert dialog at (941, 242) on button#alertButton
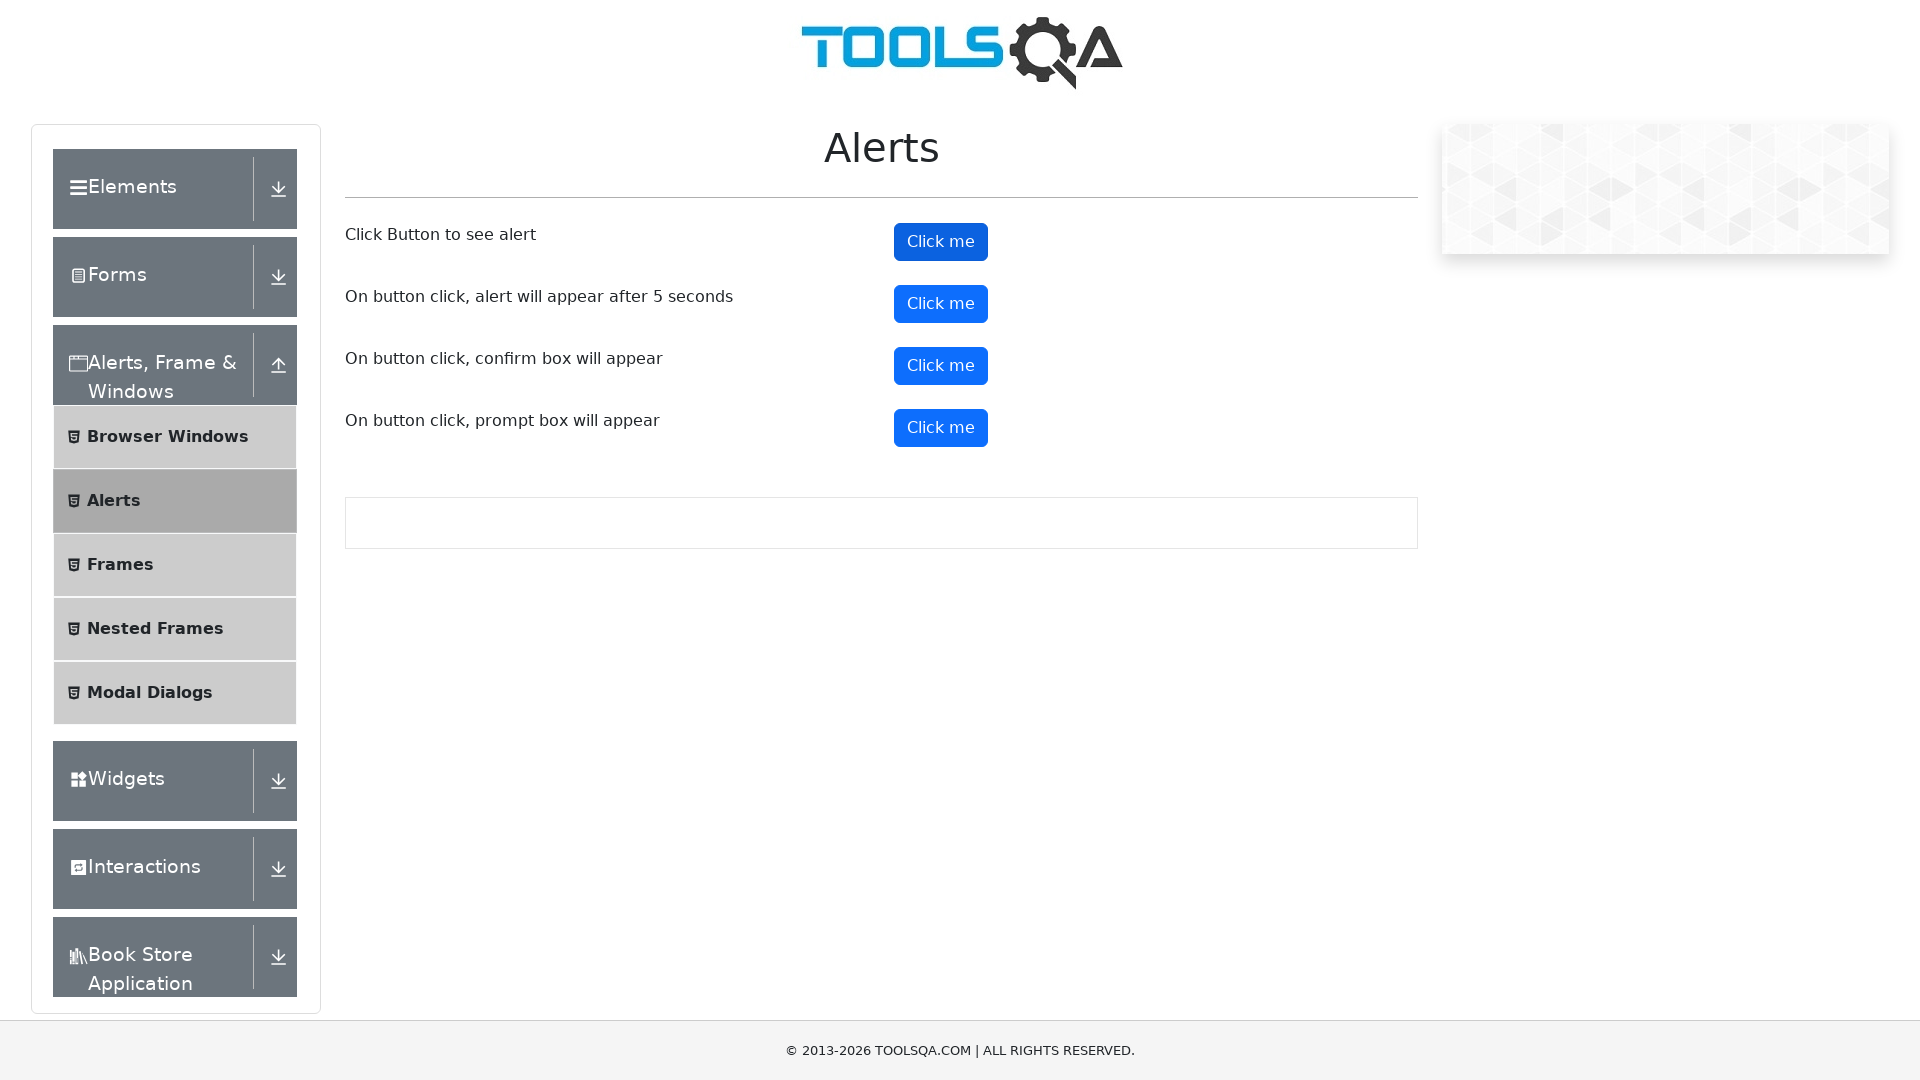

Waited 500ms for alert dialog to be handled
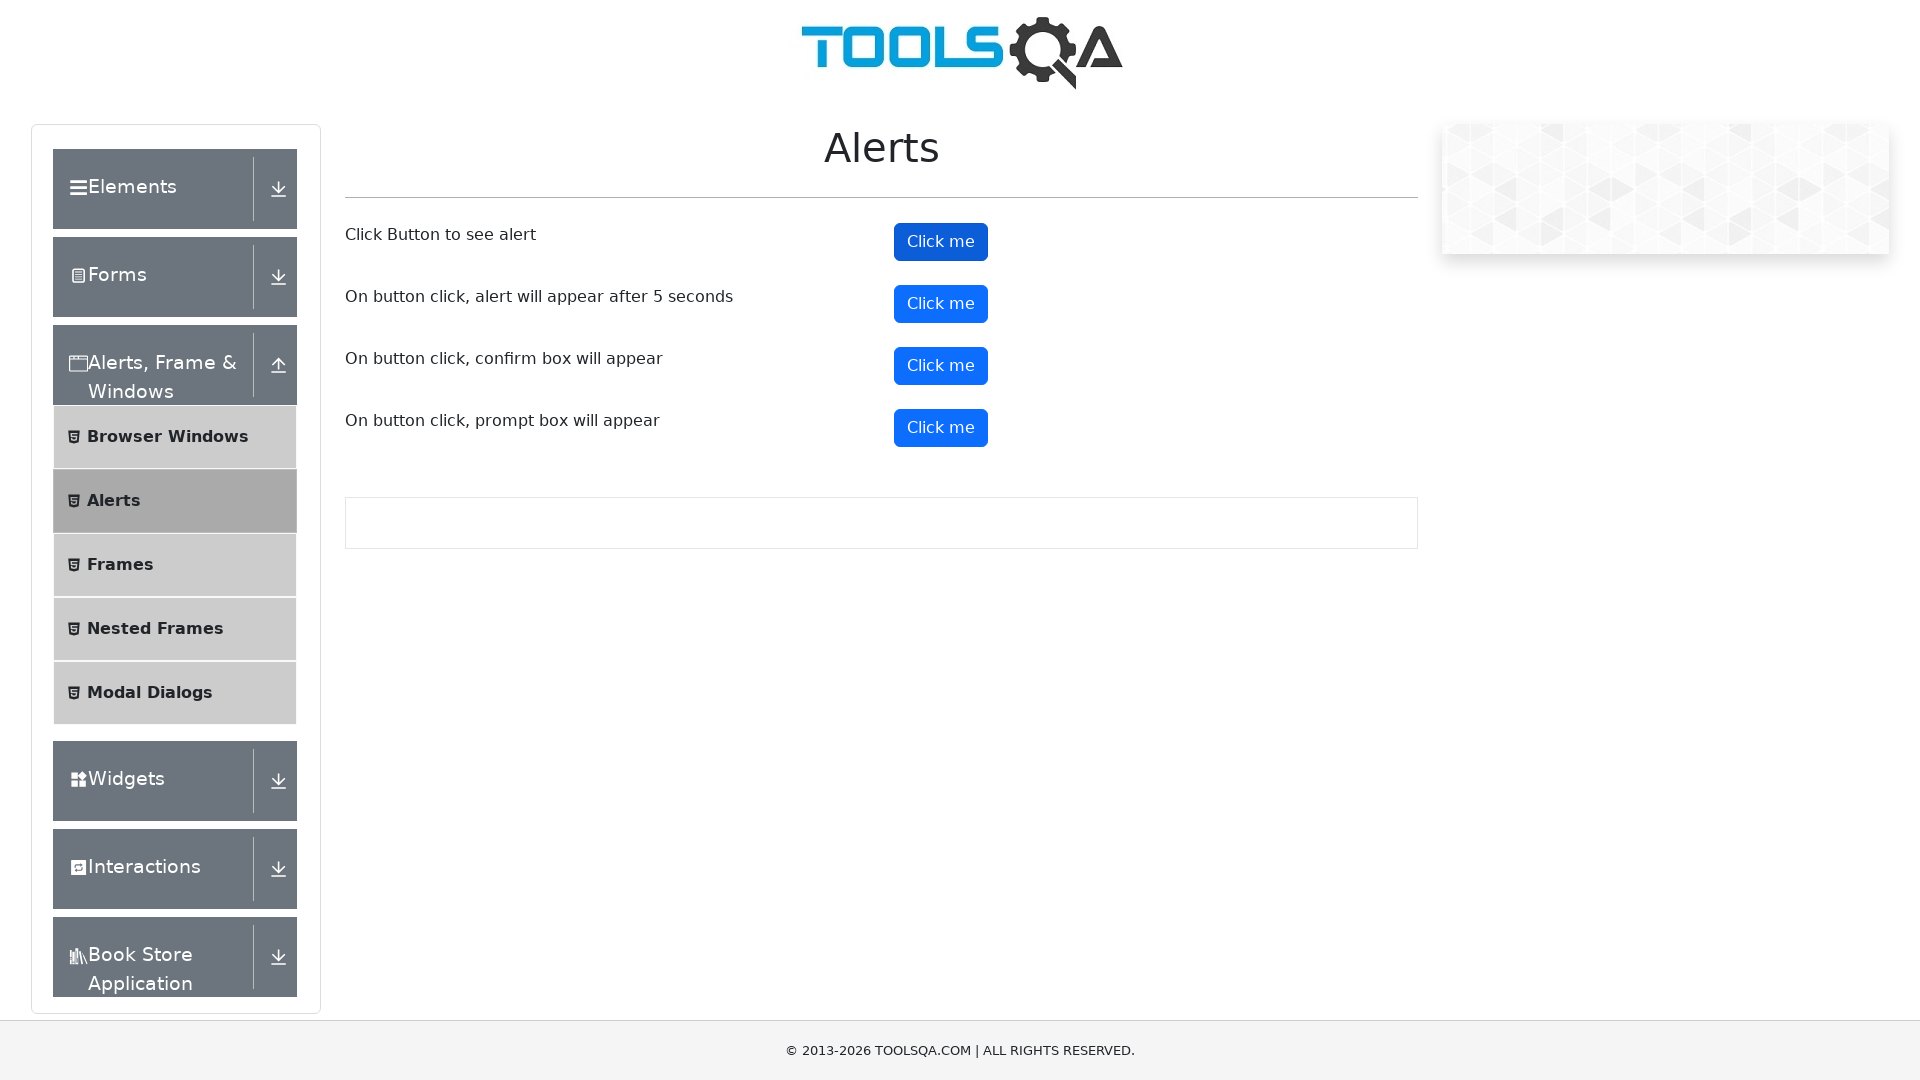

Clicked confirm button to trigger confirmation dialog at (941, 366) on button#confirmButton
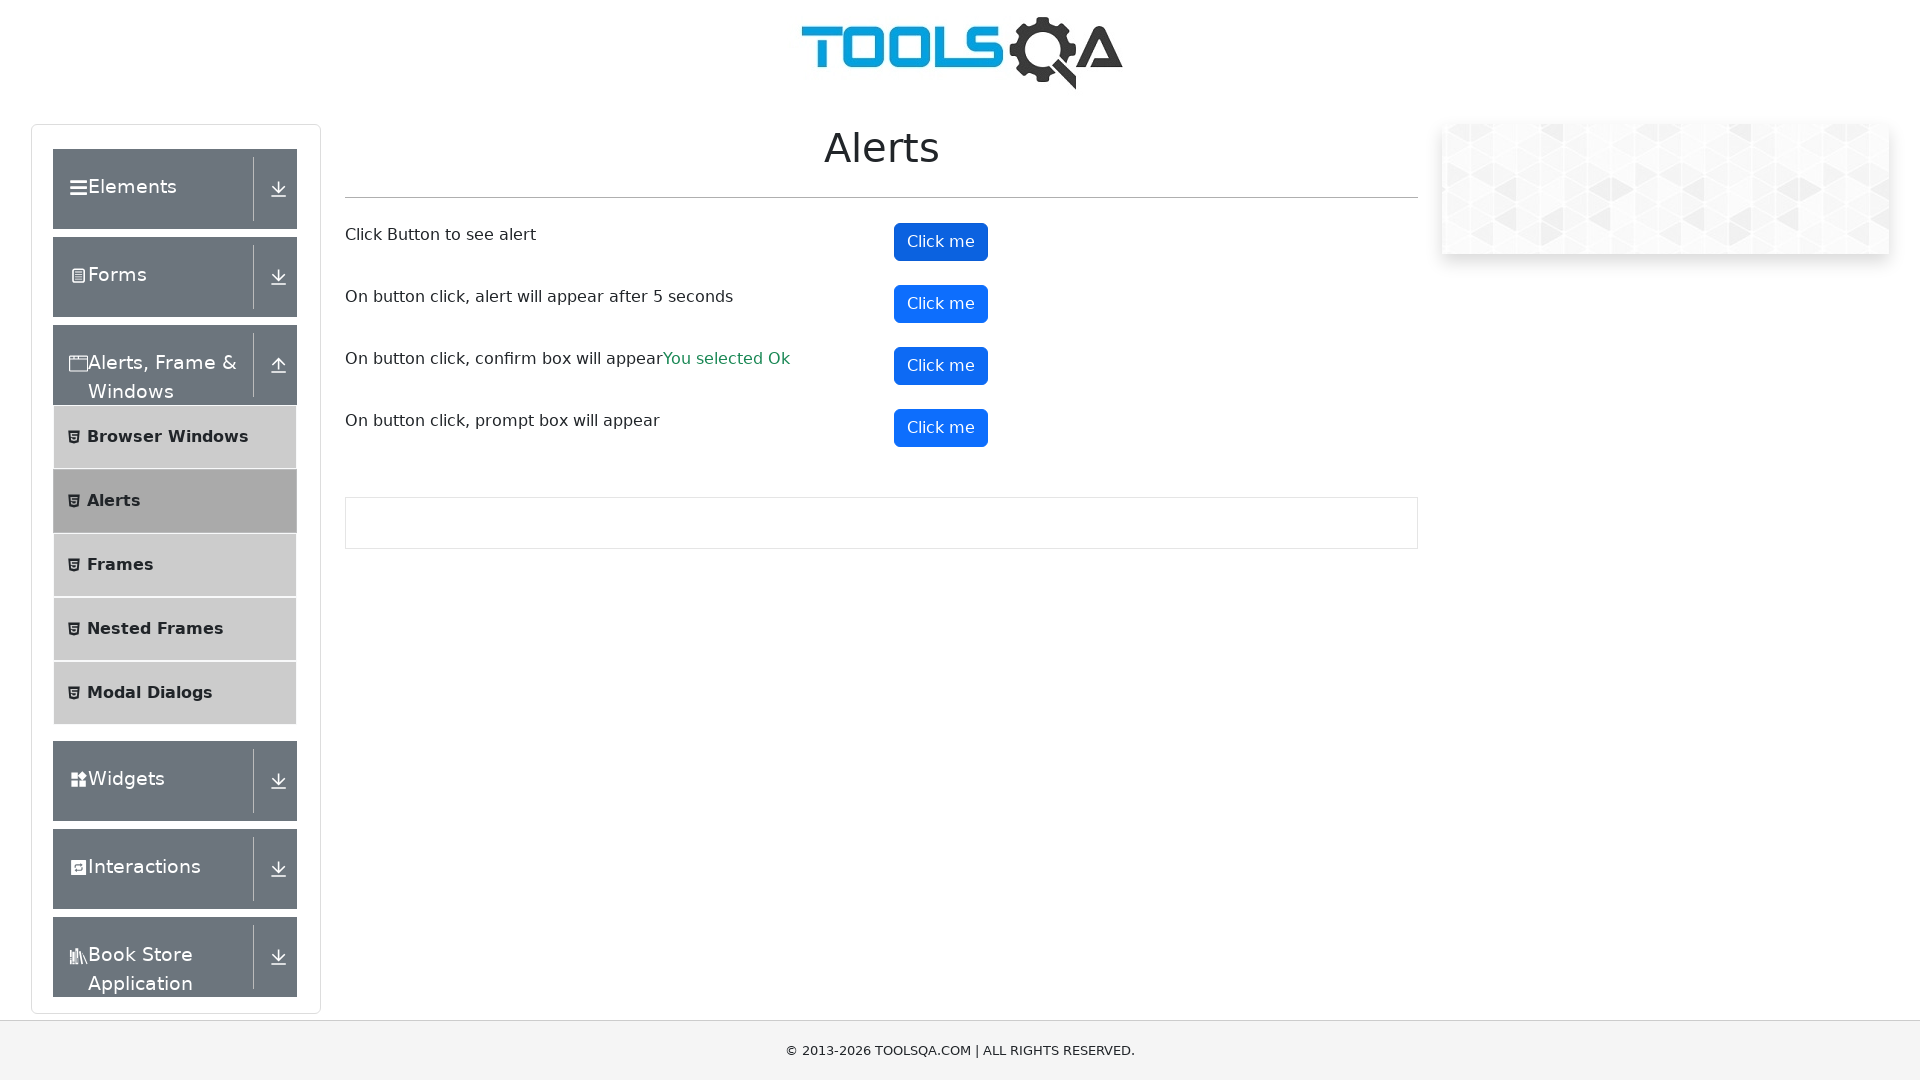

Waited 500ms for confirmation result to appear
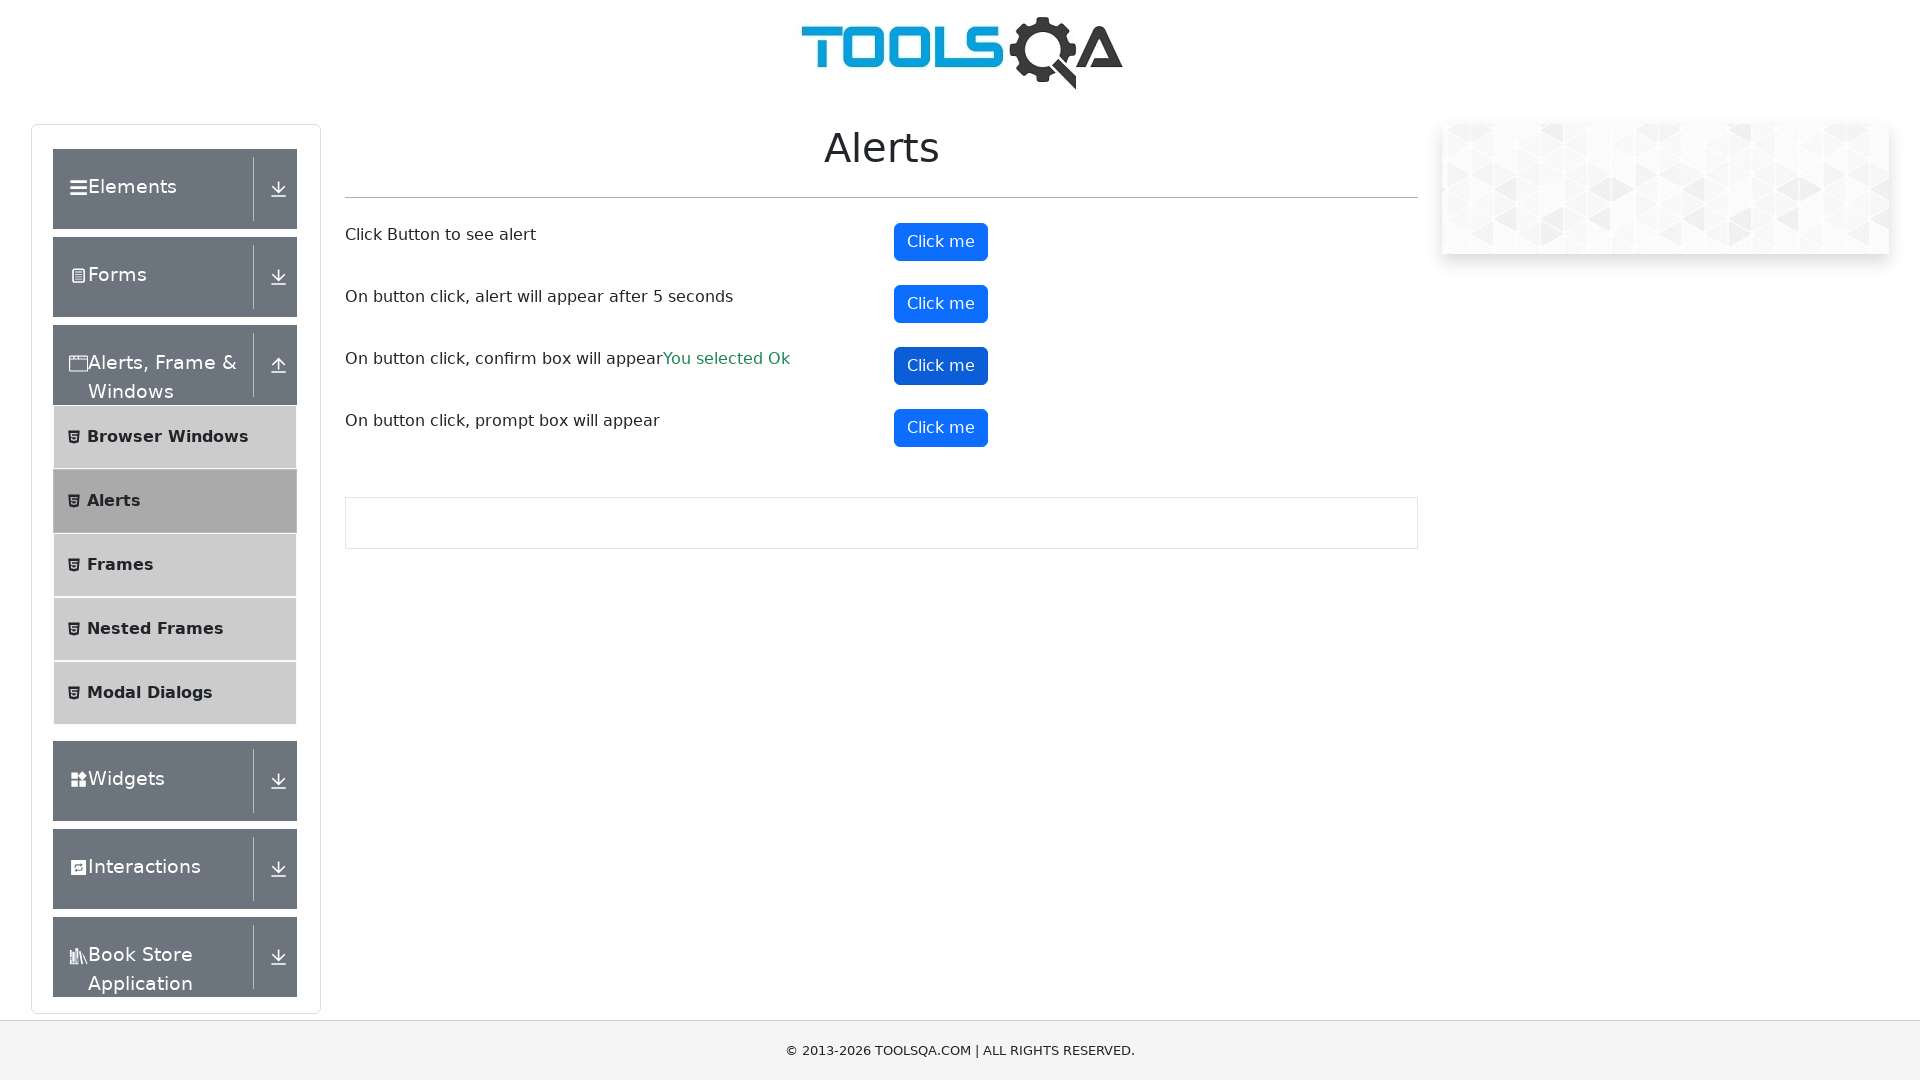

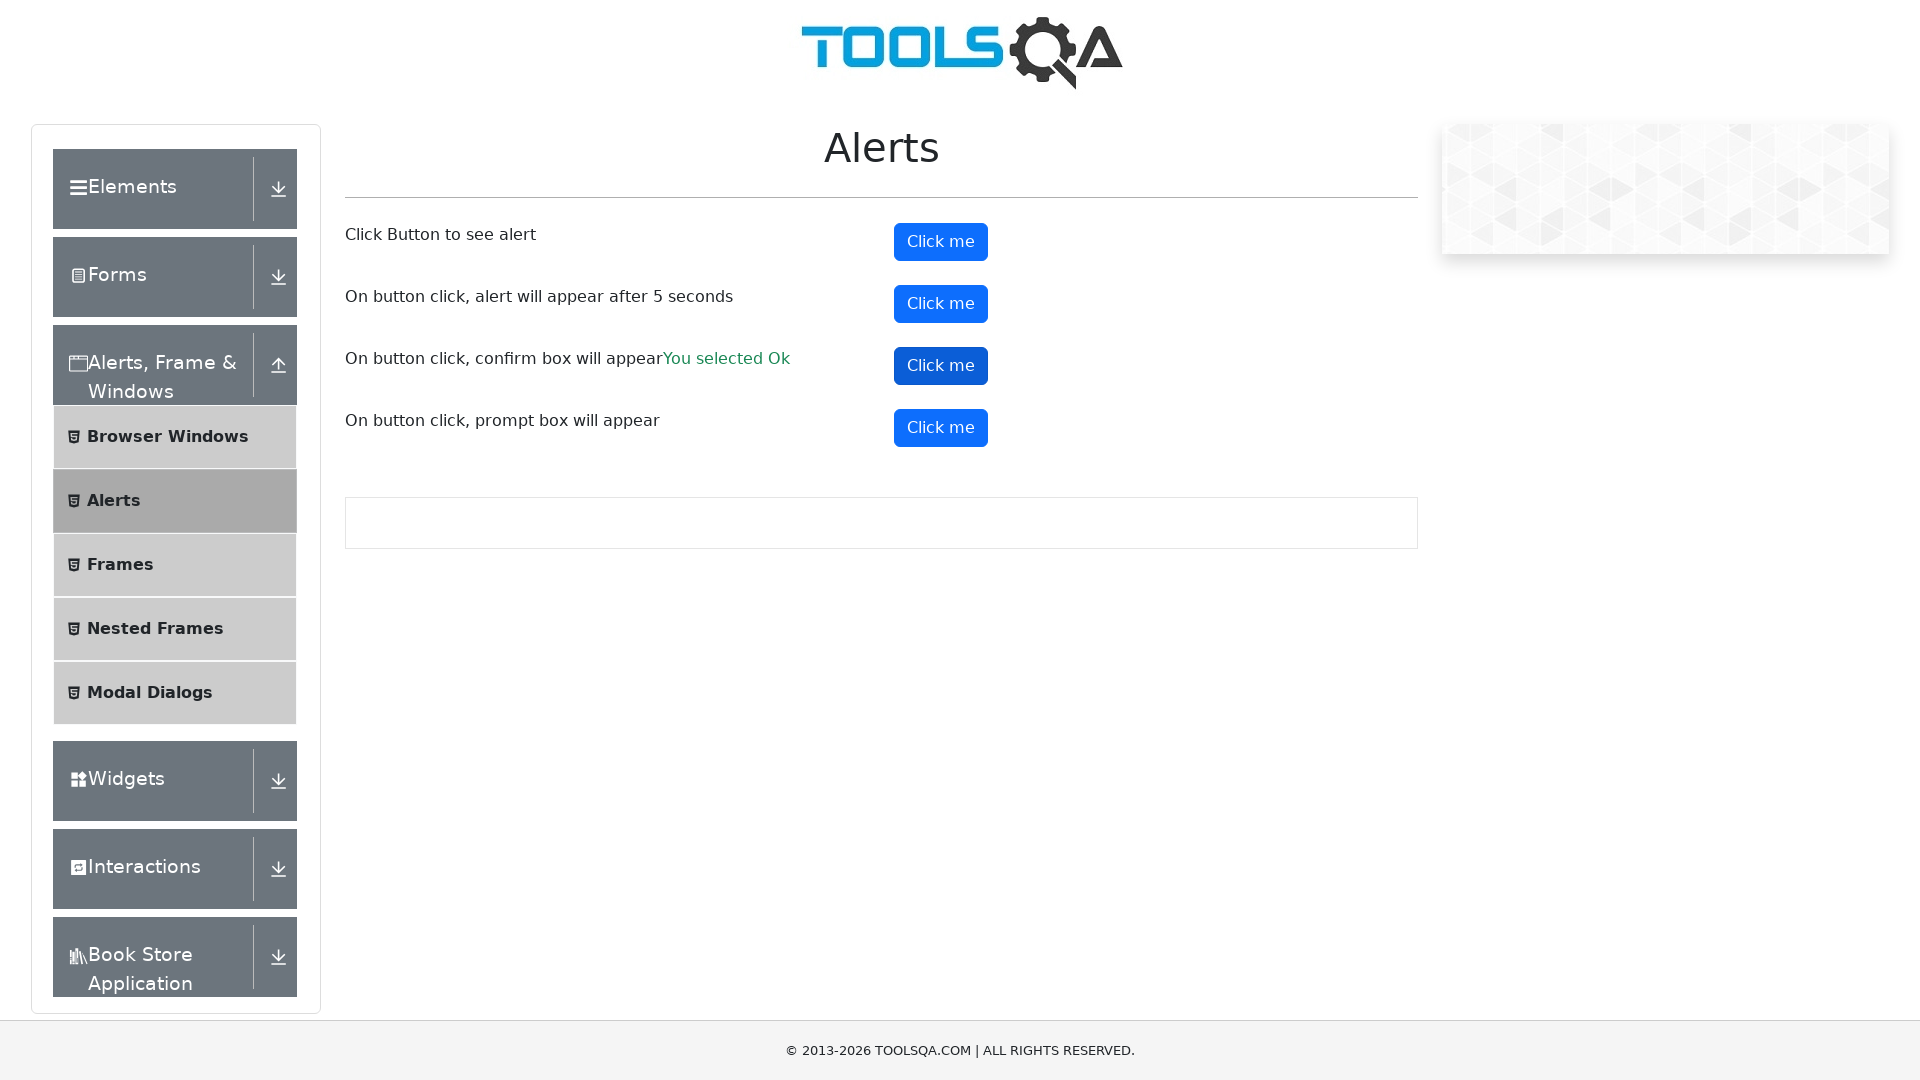